Opens multiple links from Apple's footer directory in new tabs and iterates through each tab to print their titles

Starting URL: https://www.apple.com/

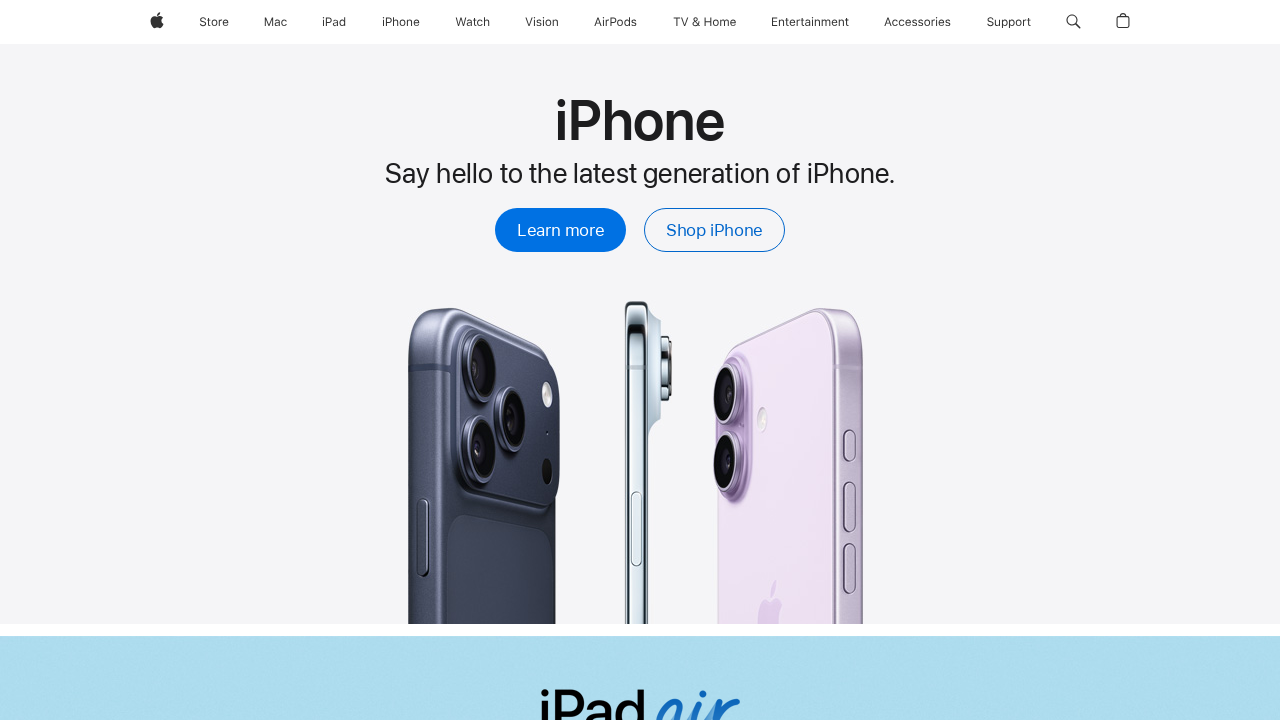

Located all links in the second directory column section of Apple's footer
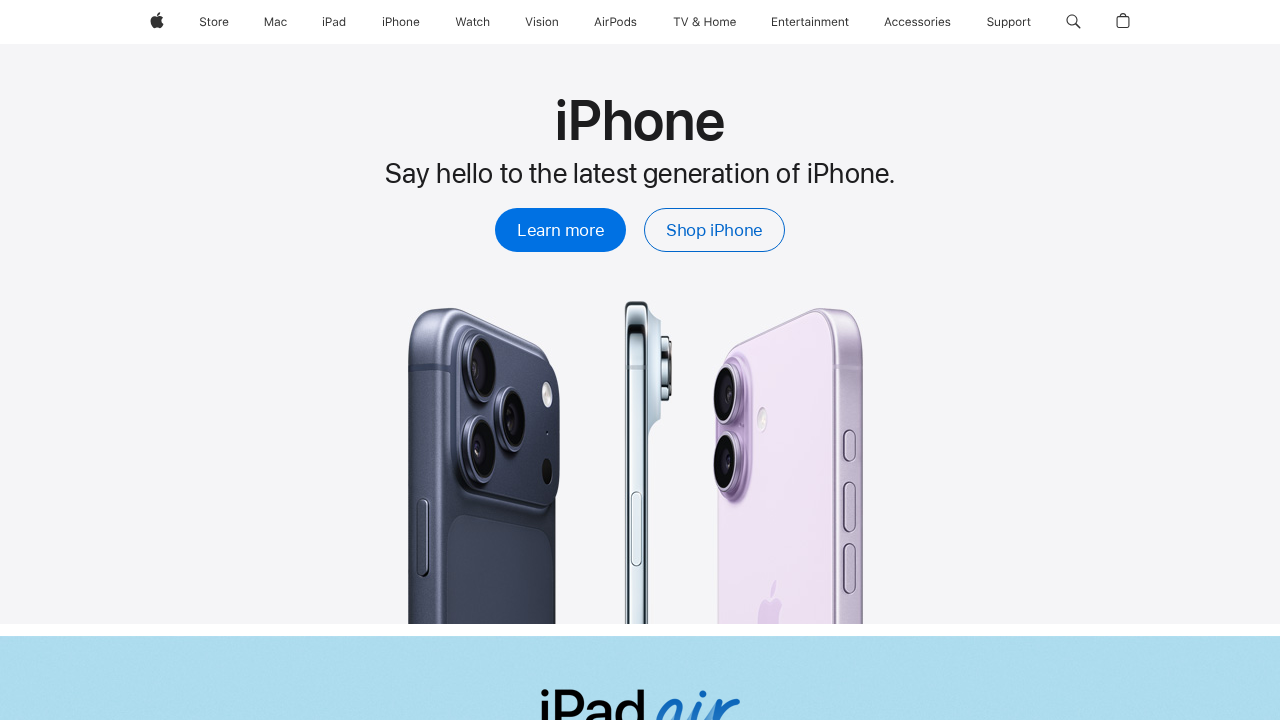

Opened a footer link in a new tab using modifier click at (167, 509) on (//div[@class='ac-gf-directory-column-section'])[2]//li/a >> nth=0
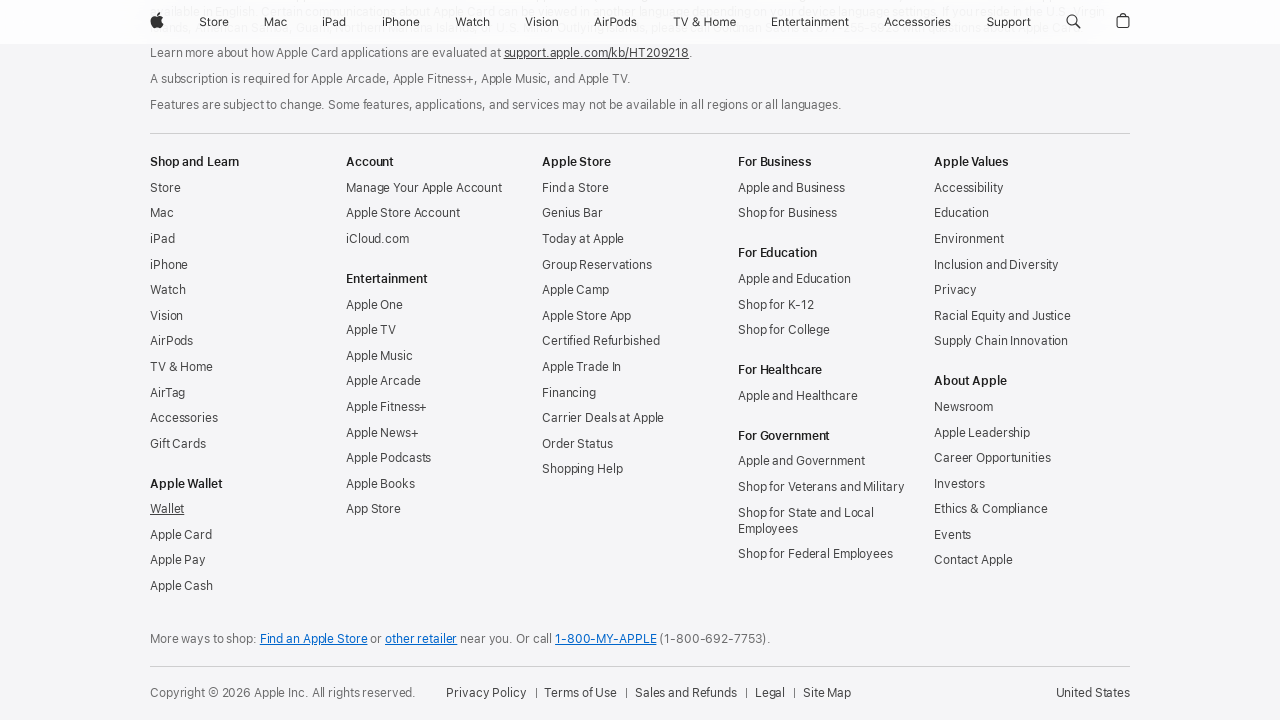

Opened a footer link in a new tab using modifier click at (181, 535) on (//div[@class='ac-gf-directory-column-section'])[2]//li/a >> nth=1
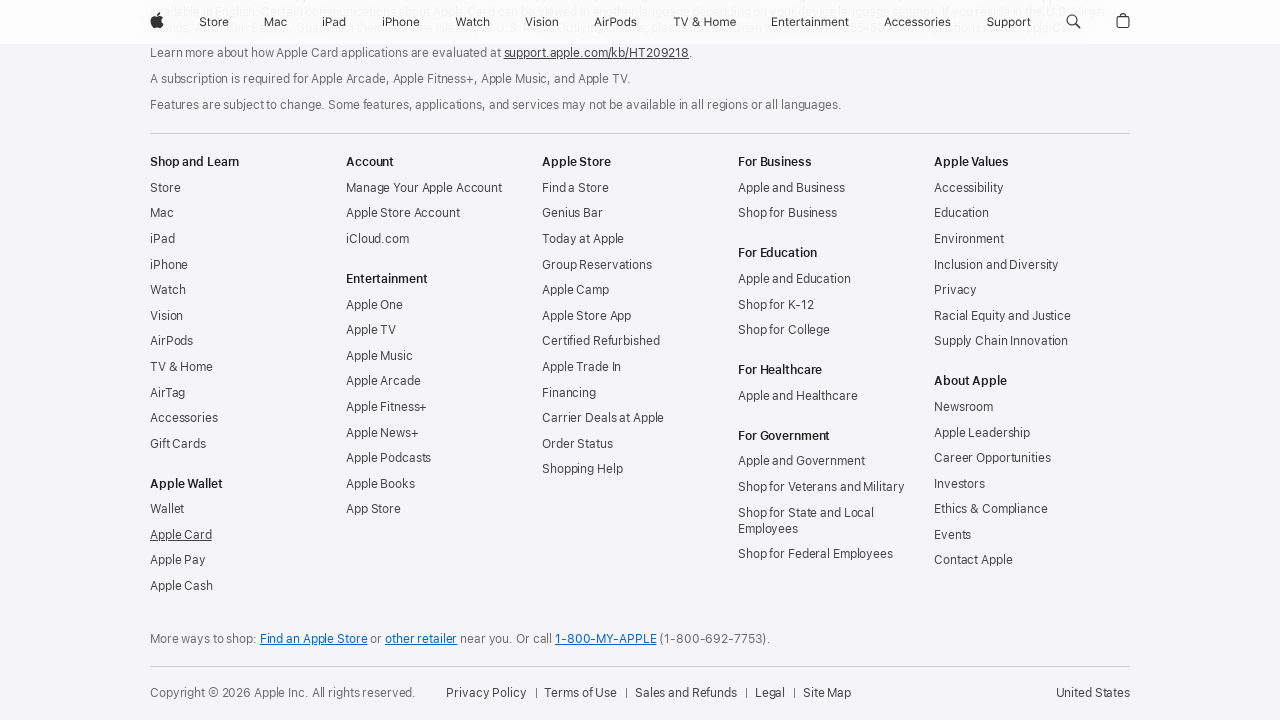

Opened a footer link in a new tab using modifier click at (178, 560) on (//div[@class='ac-gf-directory-column-section'])[2]//li/a >> nth=2
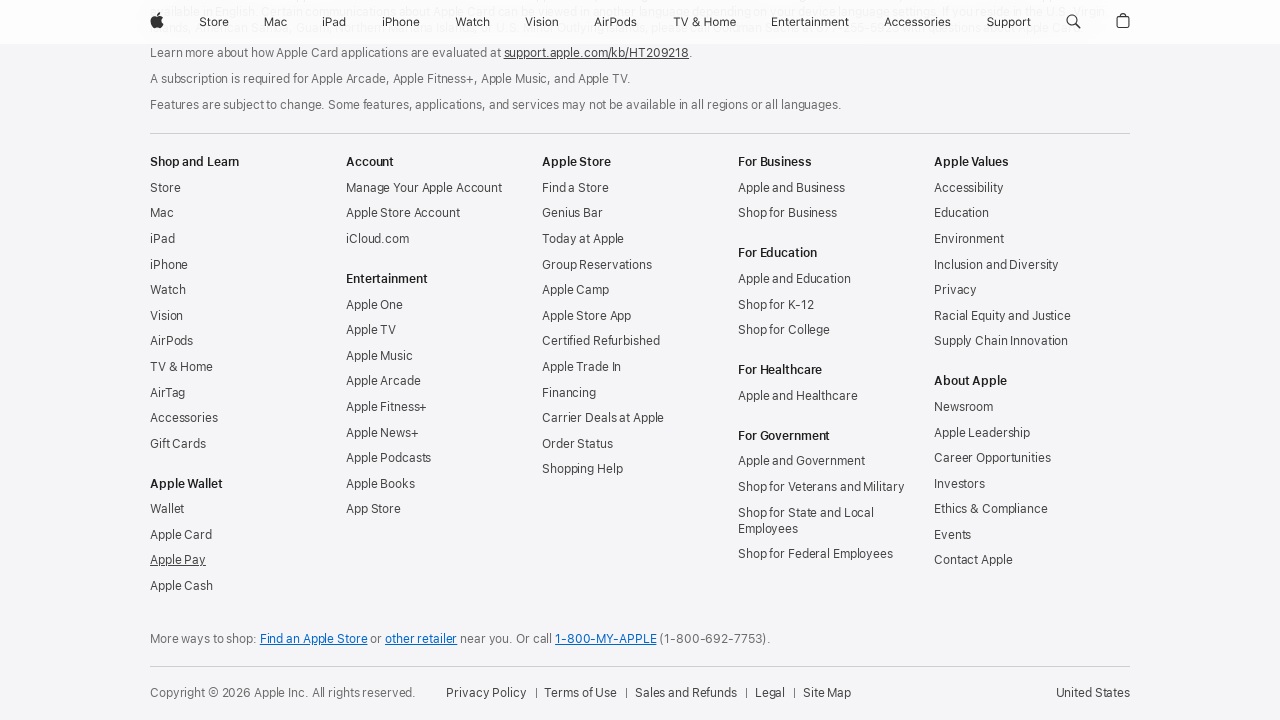

Opened a footer link in a new tab using modifier click at (181, 586) on (//div[@class='ac-gf-directory-column-section'])[2]//li/a >> nth=3
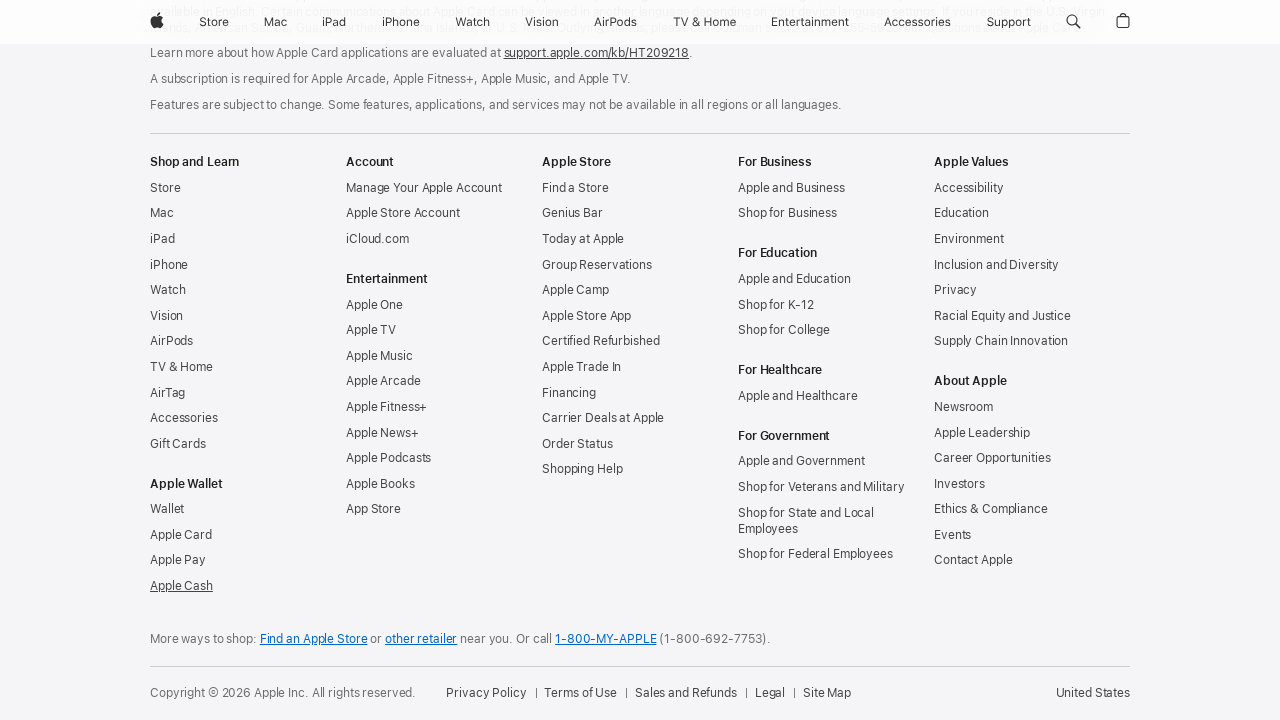

Retrieved all open pages from the browser context
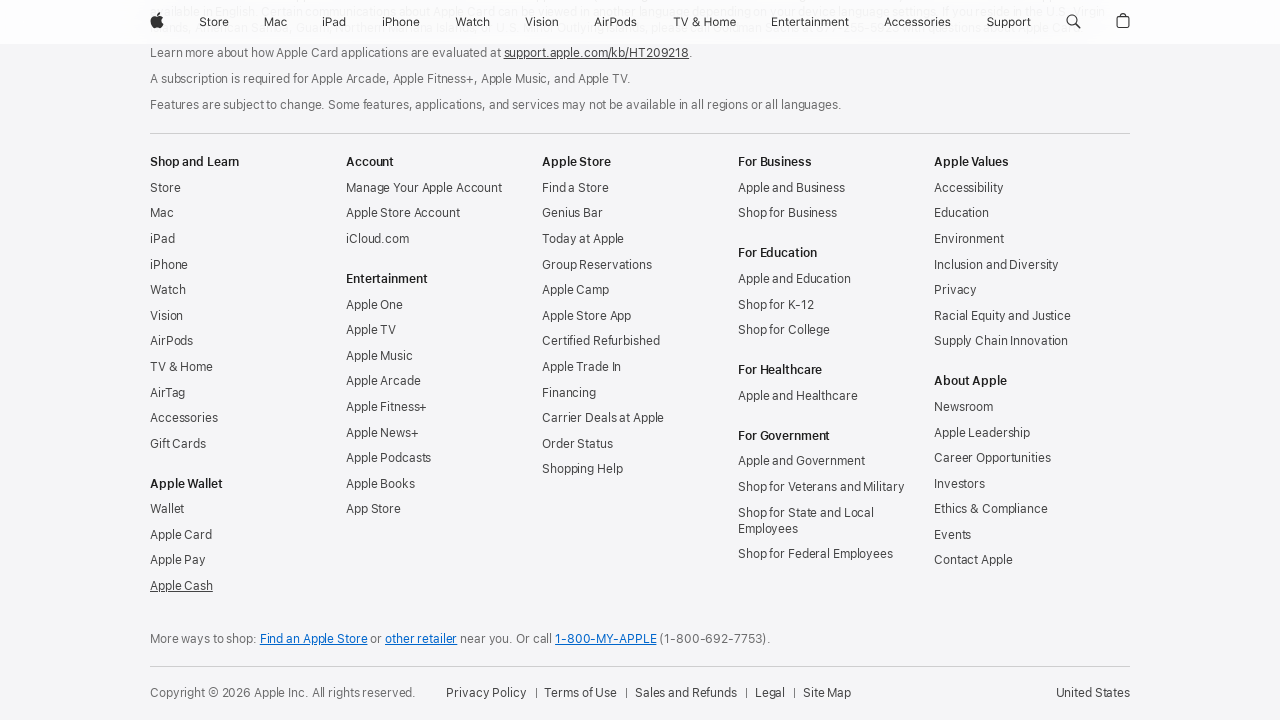

Brought a new tab to the front
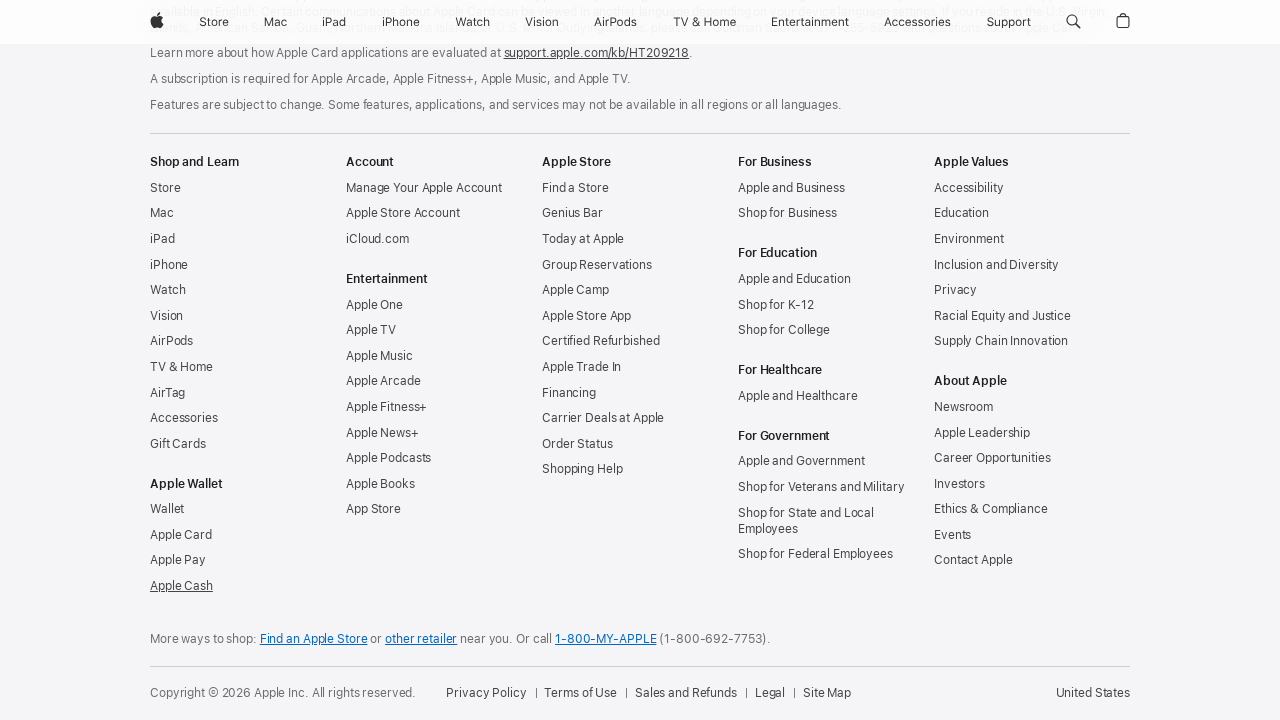

Waited for page to load (domcontentloaded state reached)
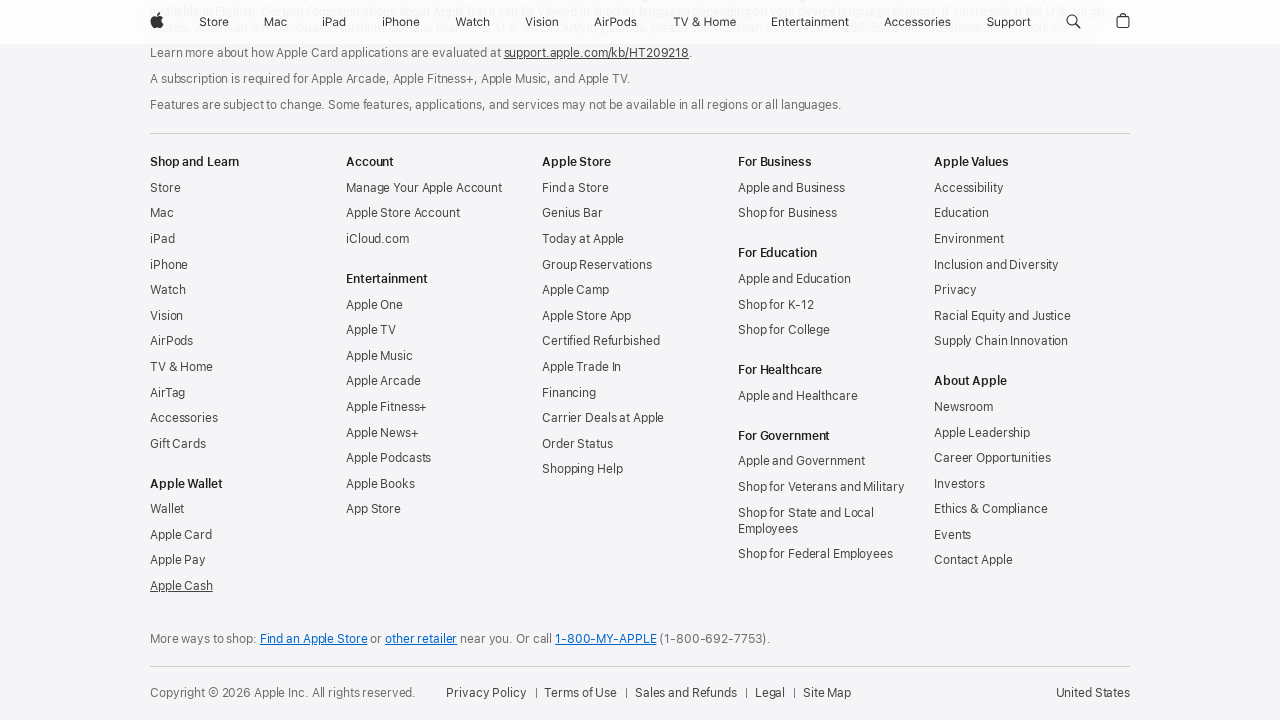

Printed page title: Wallet - Apple
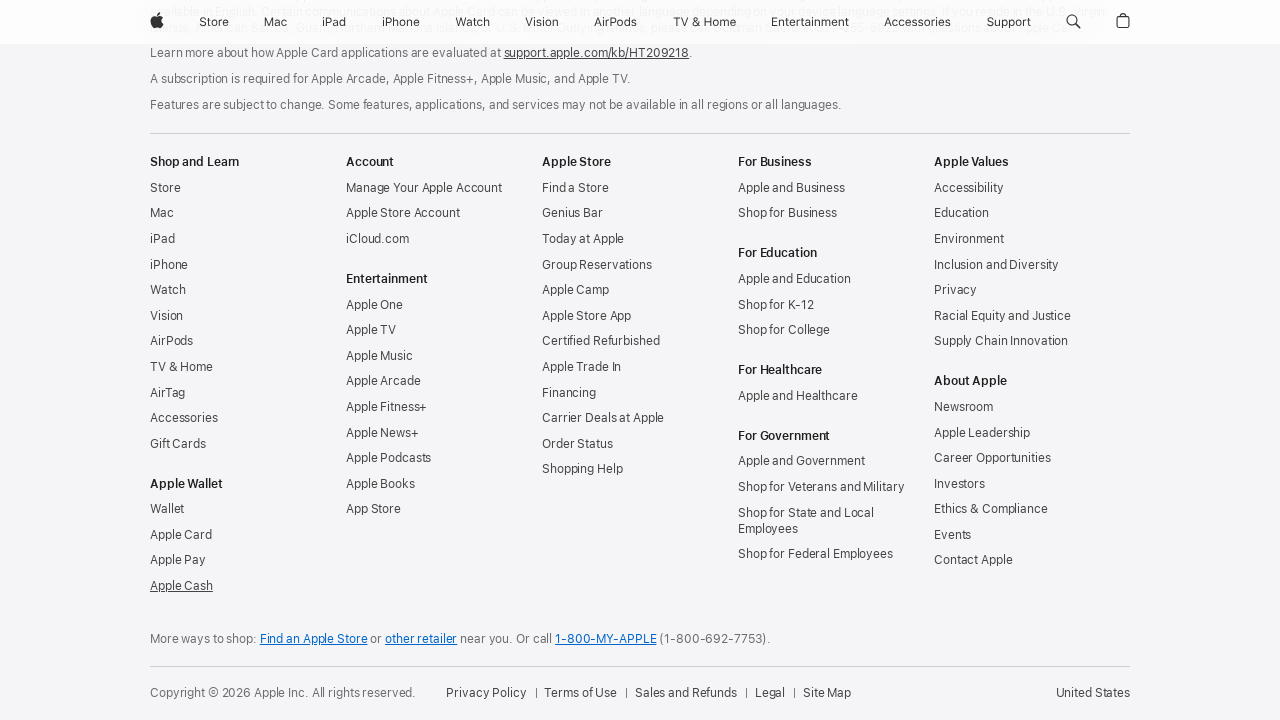

Brought a new tab to the front
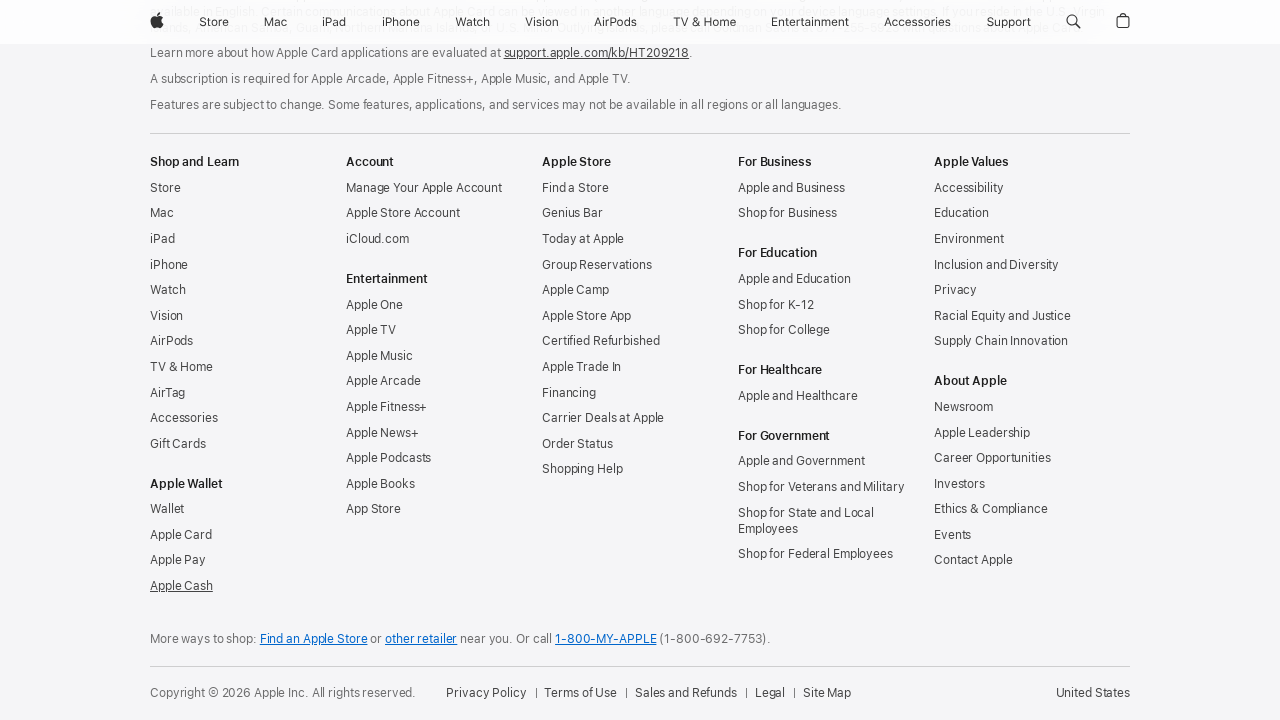

Waited for page to load (domcontentloaded state reached)
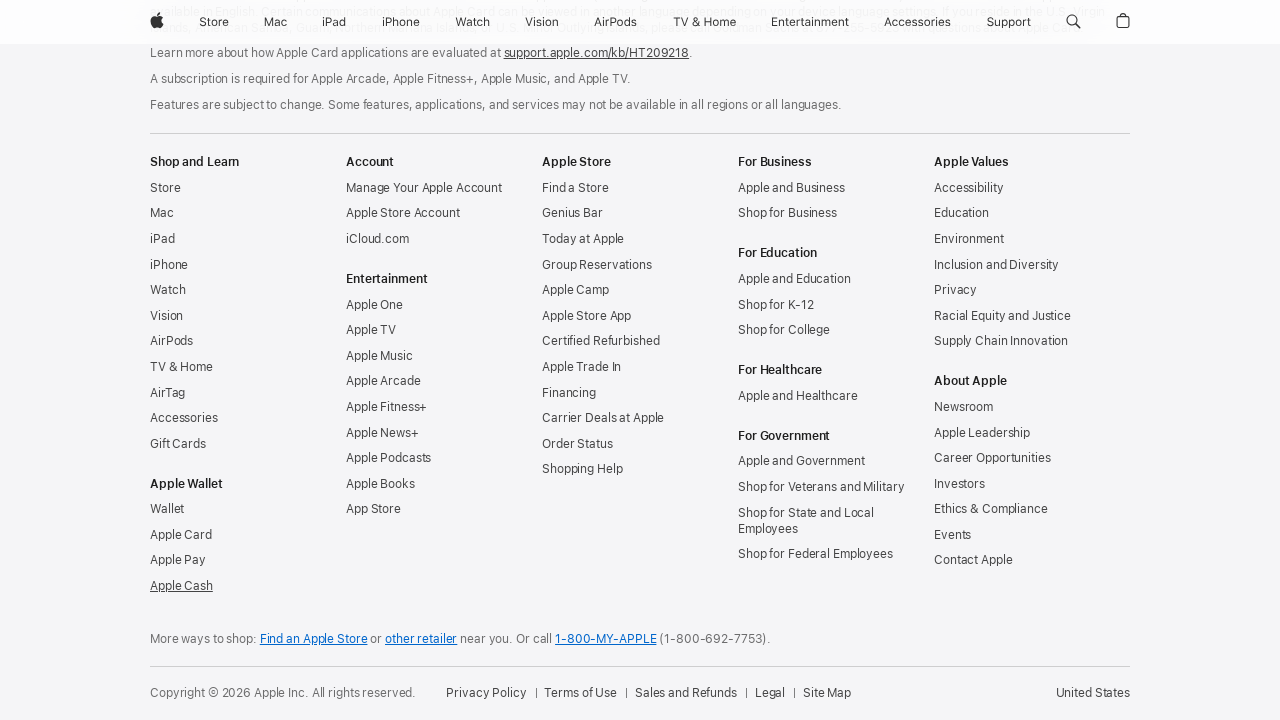

Printed page title: Apple Card - Apple
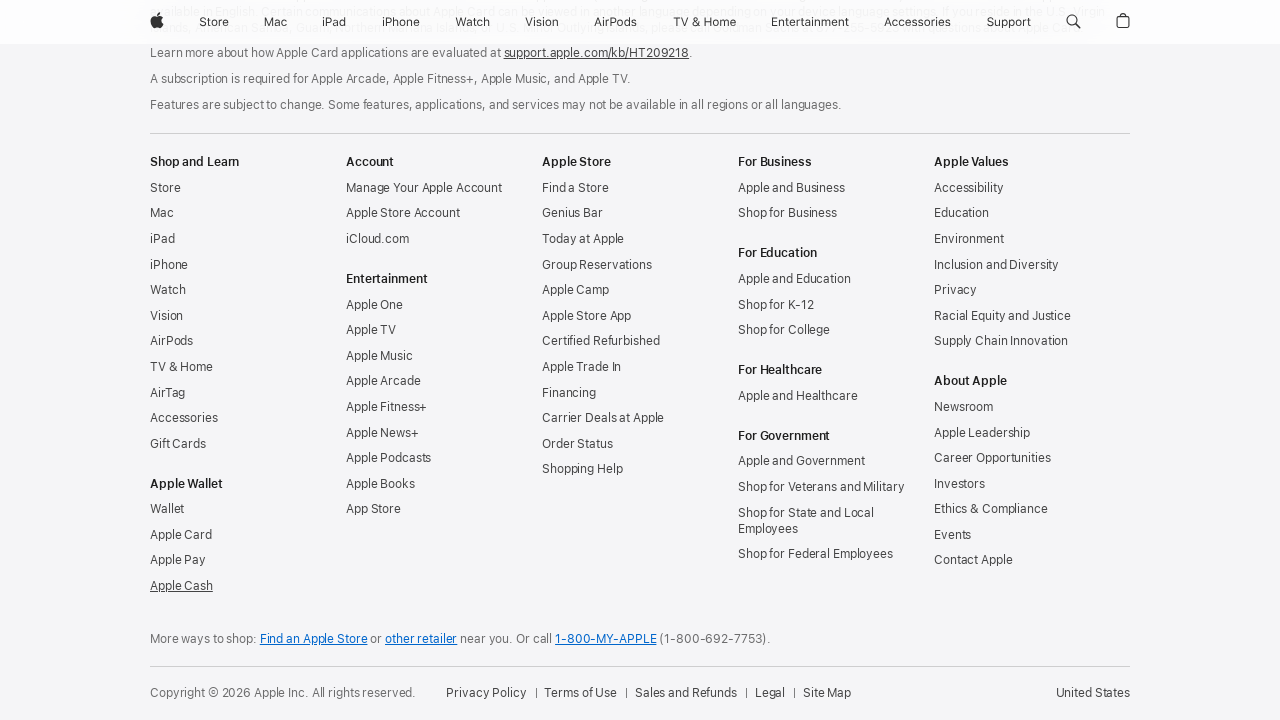

Brought a new tab to the front
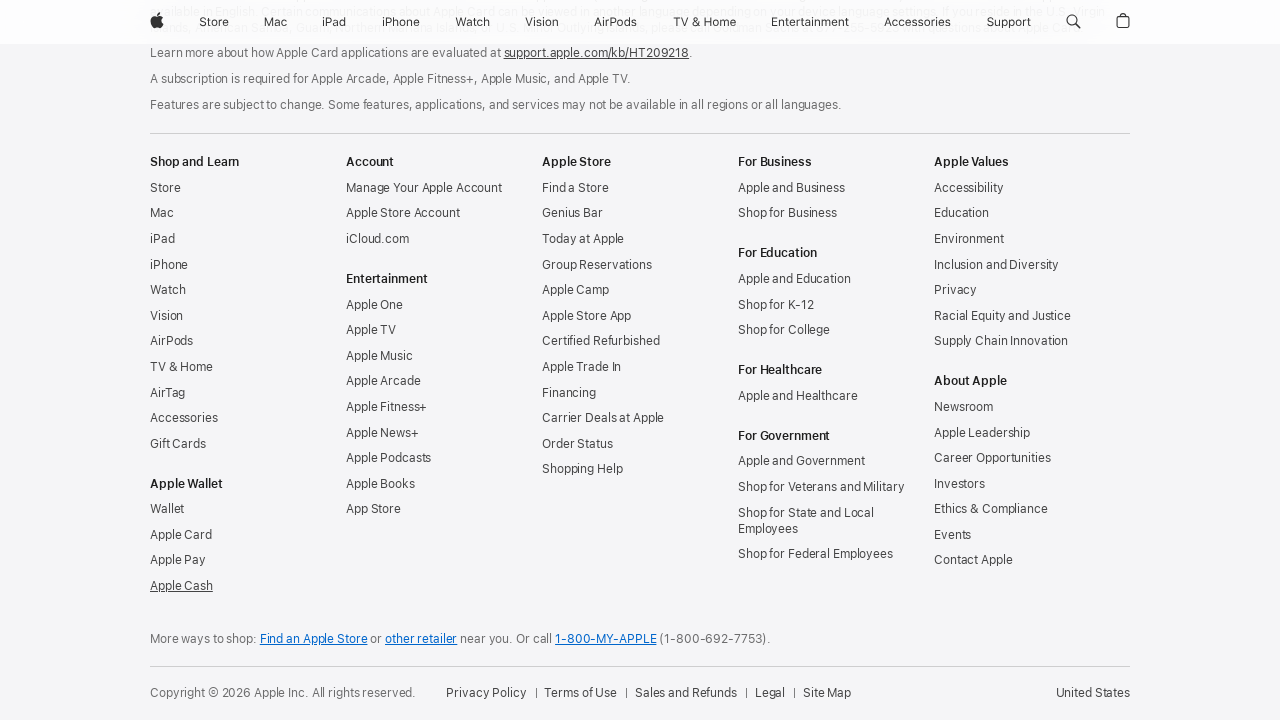

Waited for page to load (domcontentloaded state reached)
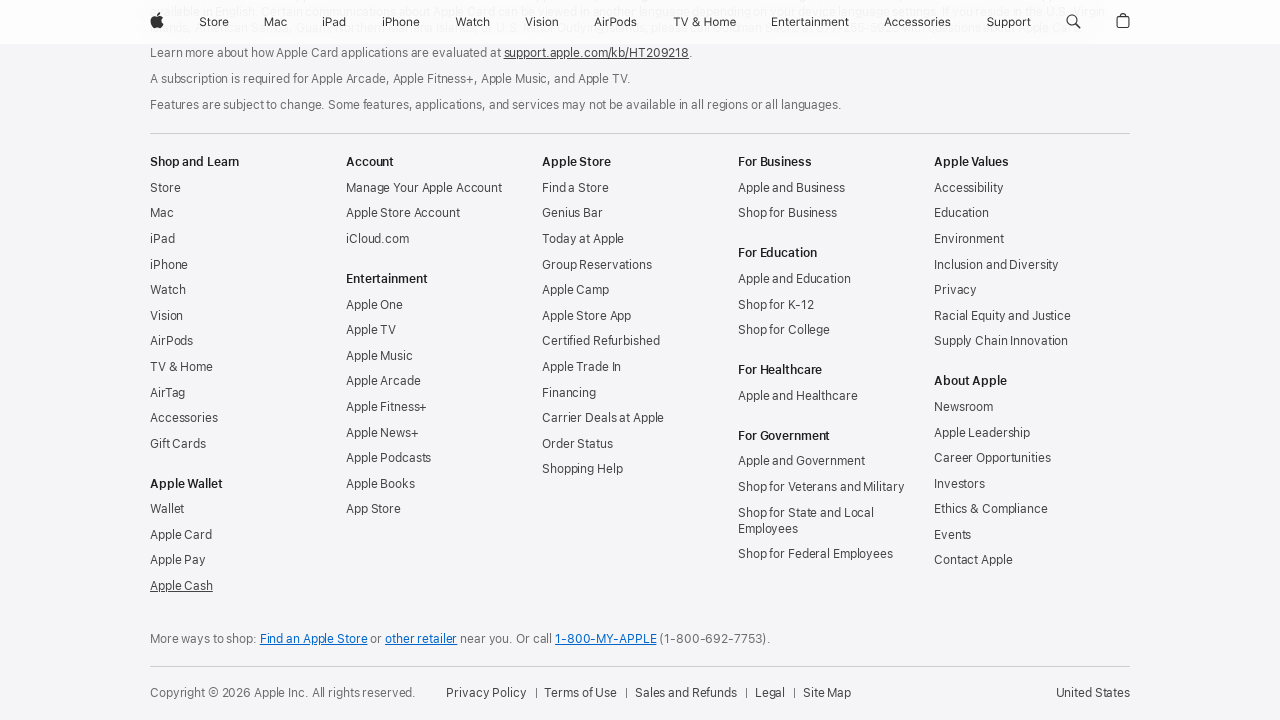

Printed page title: Apple Pay - Apple
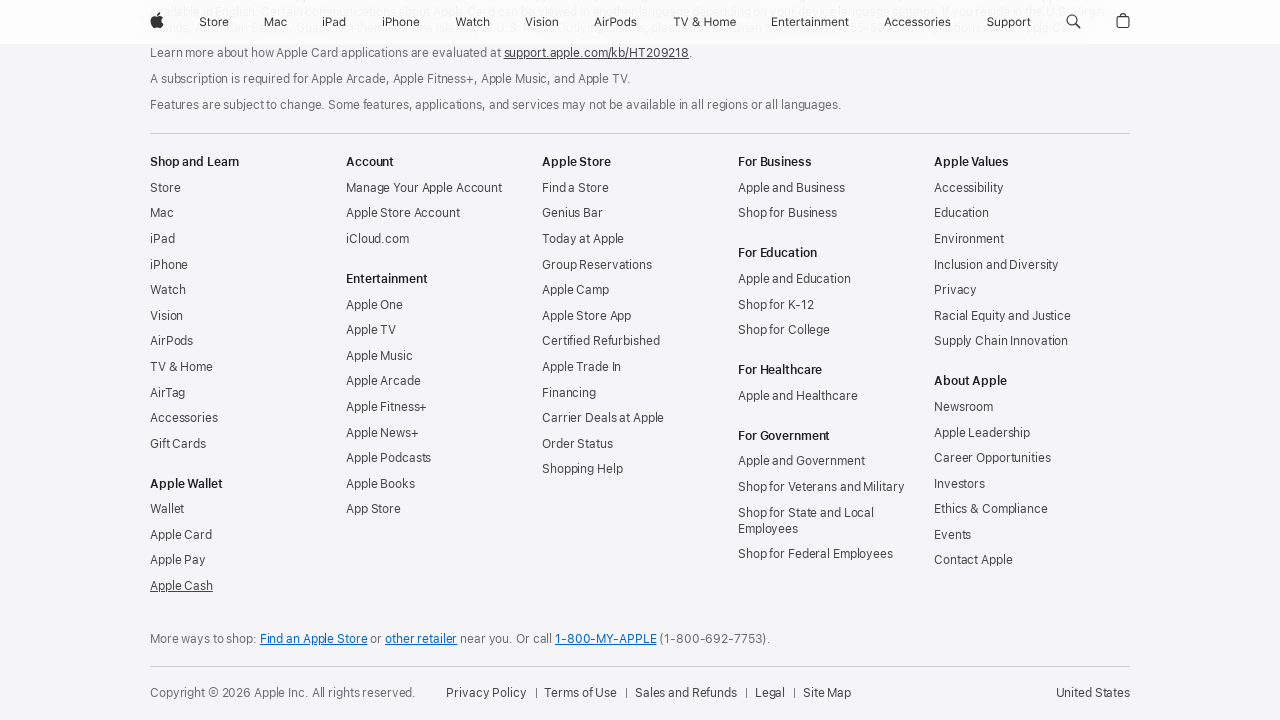

Brought a new tab to the front
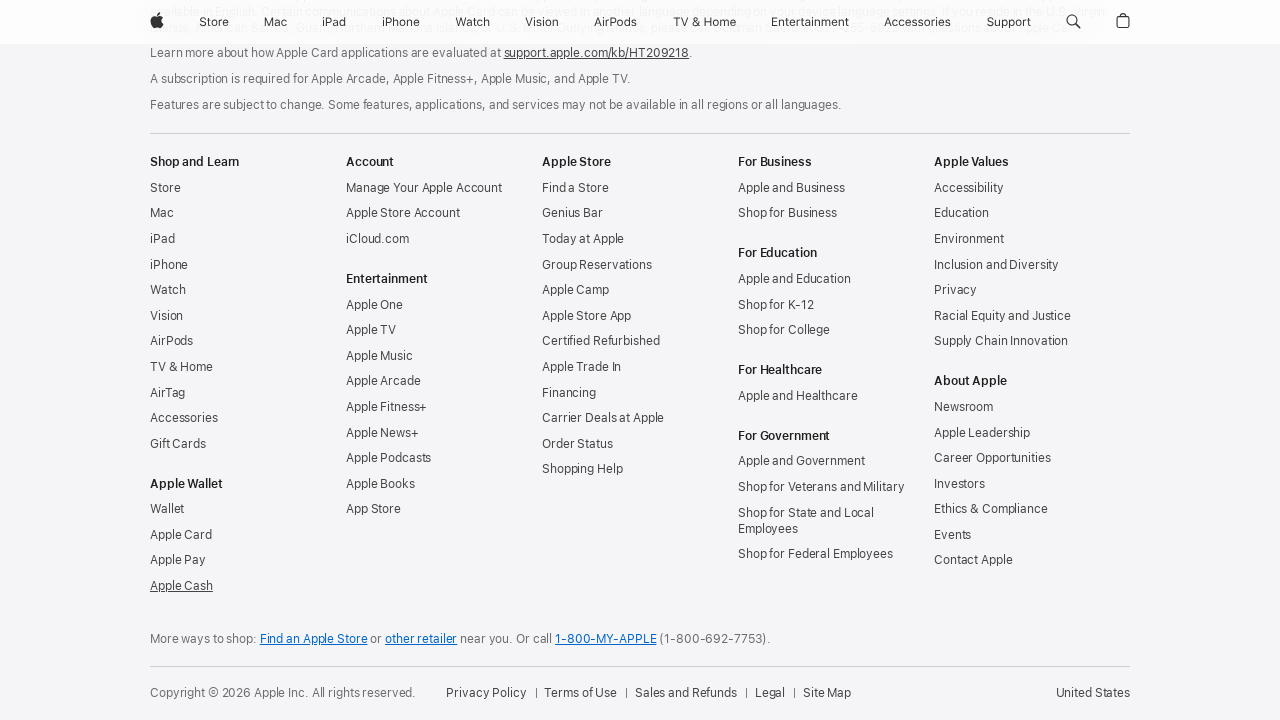

Waited for page to load (domcontentloaded state reached)
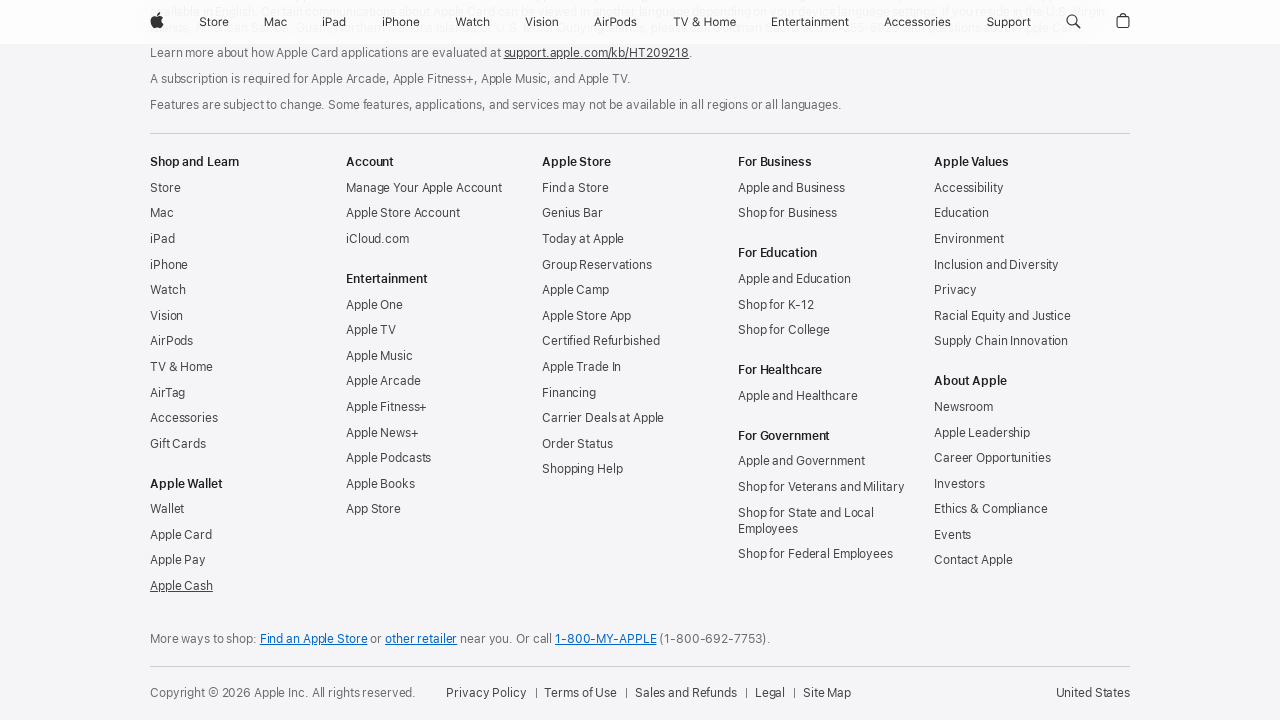

Printed page title: Apple Cash - Apple
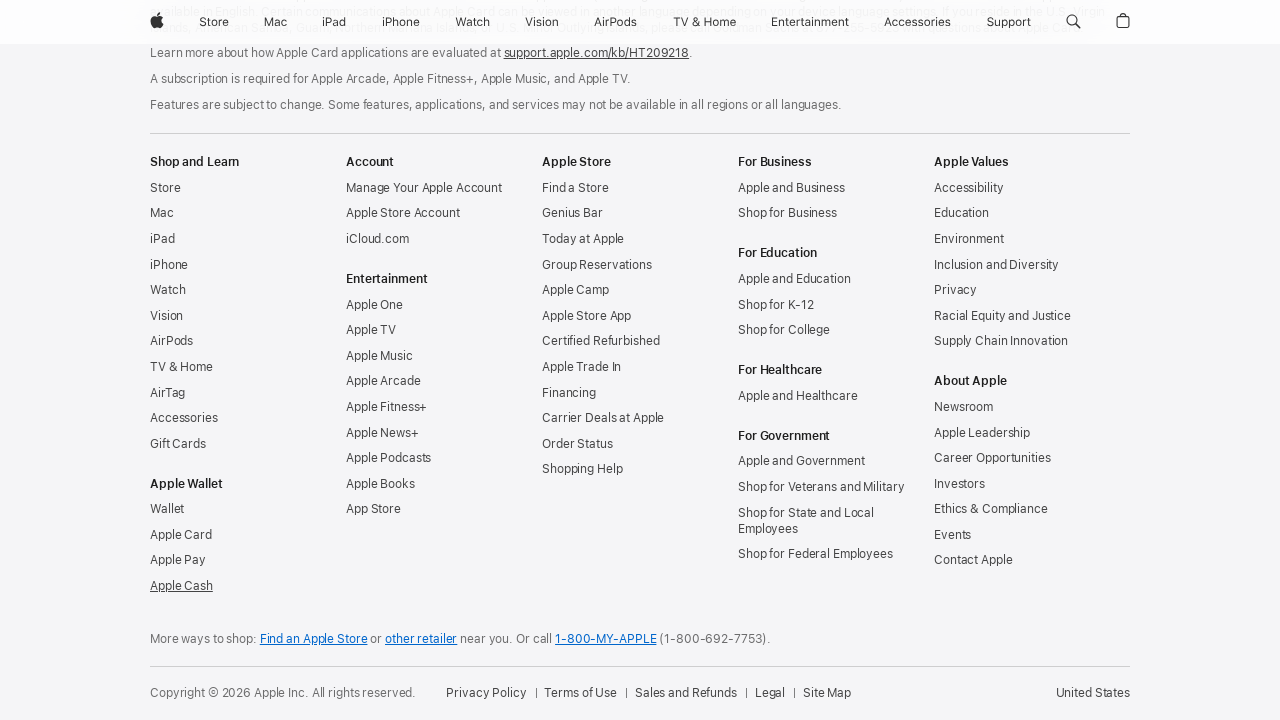

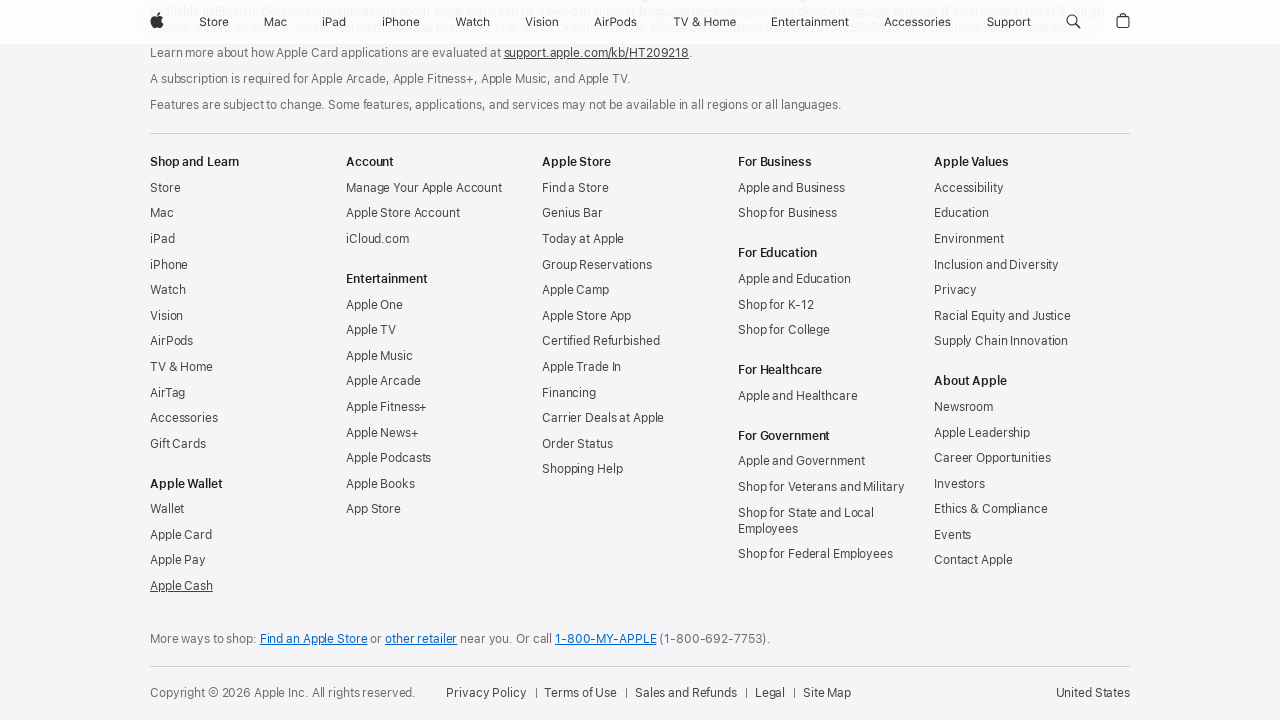